Tests checkbox functionality by verifying initial checkbox states, clicking checkboxes, and verifying their selected/unselected states after clicking.

Starting URL: http://the-internet.herokuapp.com/checkboxes

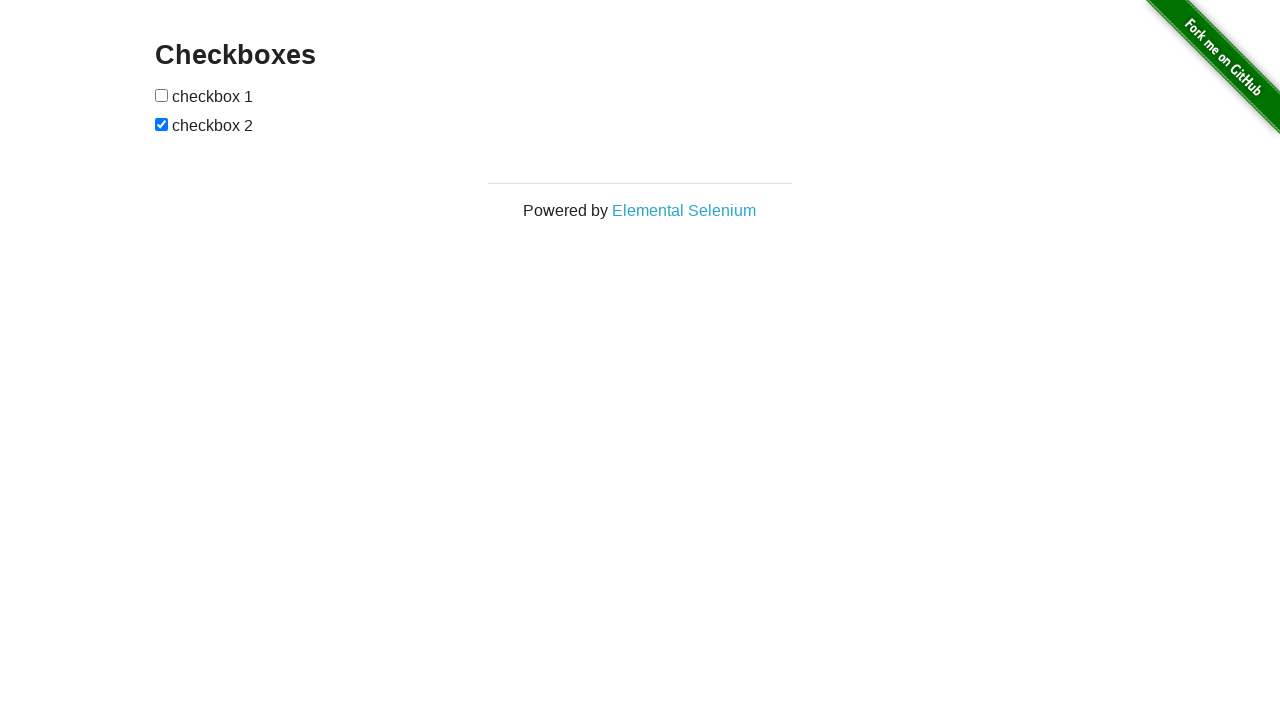

Located all checkboxes on the page
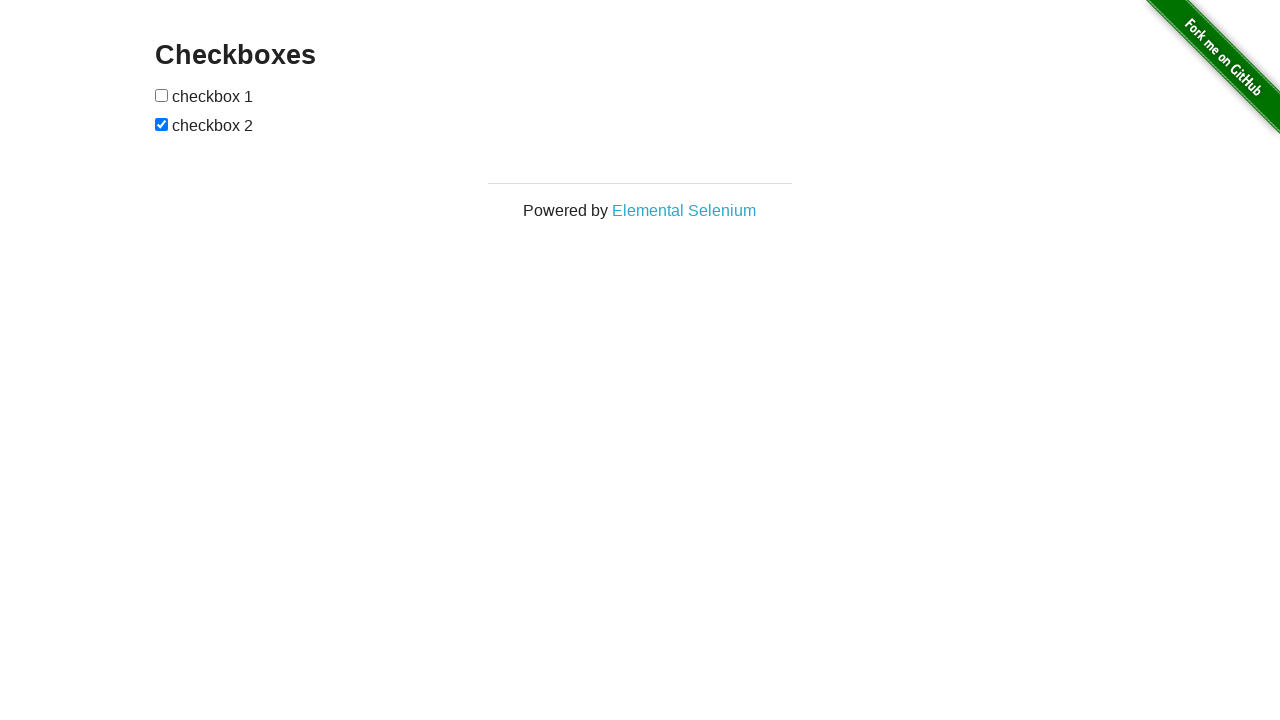

Waited for first checkbox to be visible
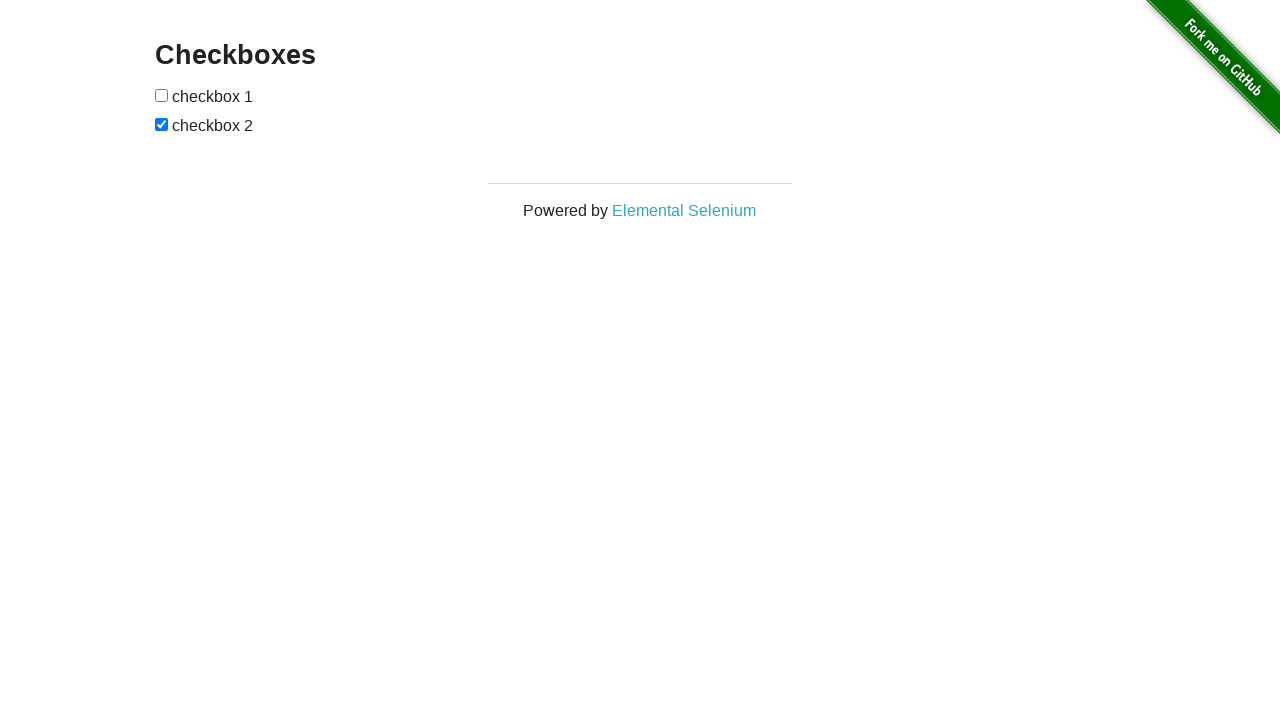

Retrieved first checkbox element
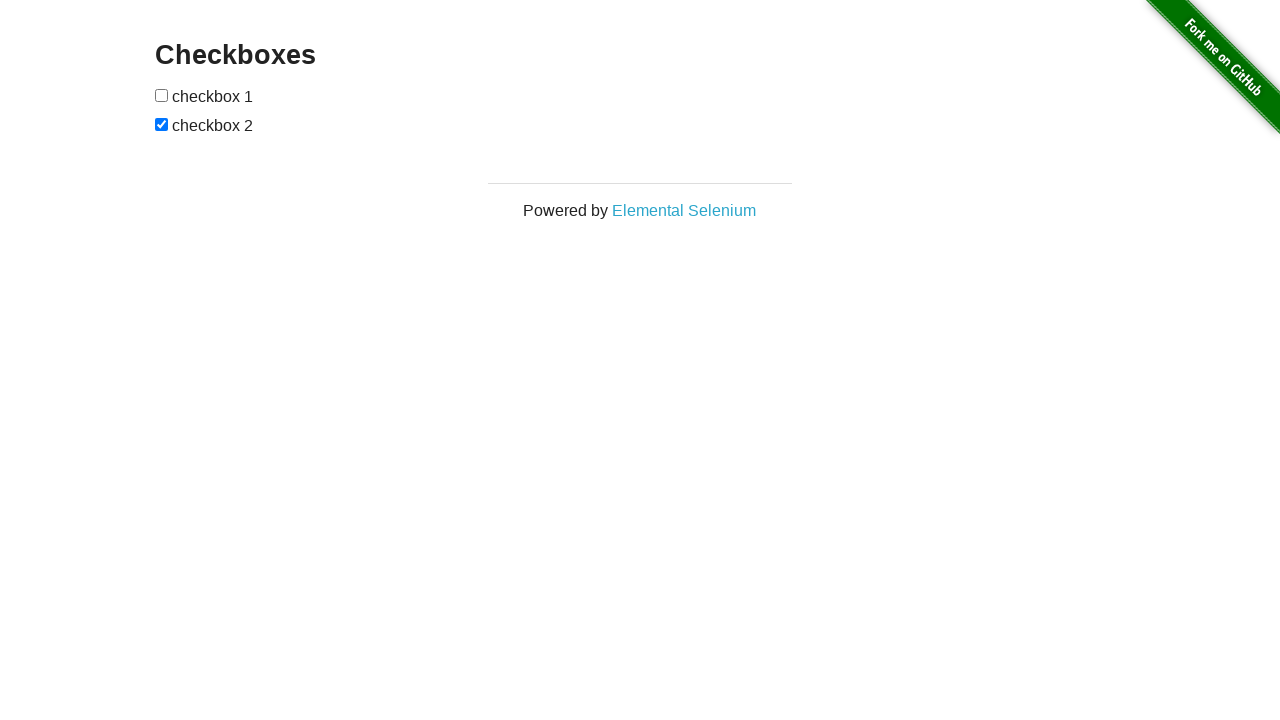

Verified first checkbox is unchecked initially
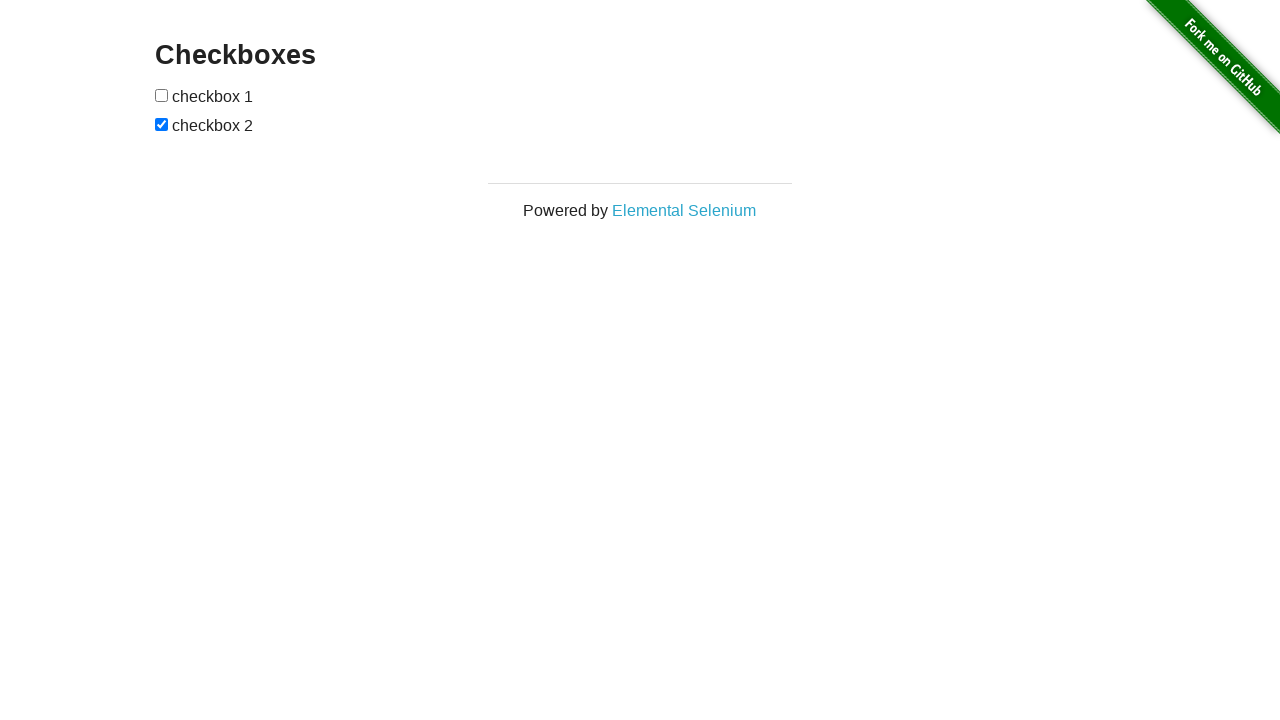

Clicked first checkbox to check it at (162, 95) on input[type='checkbox'] >> nth=0
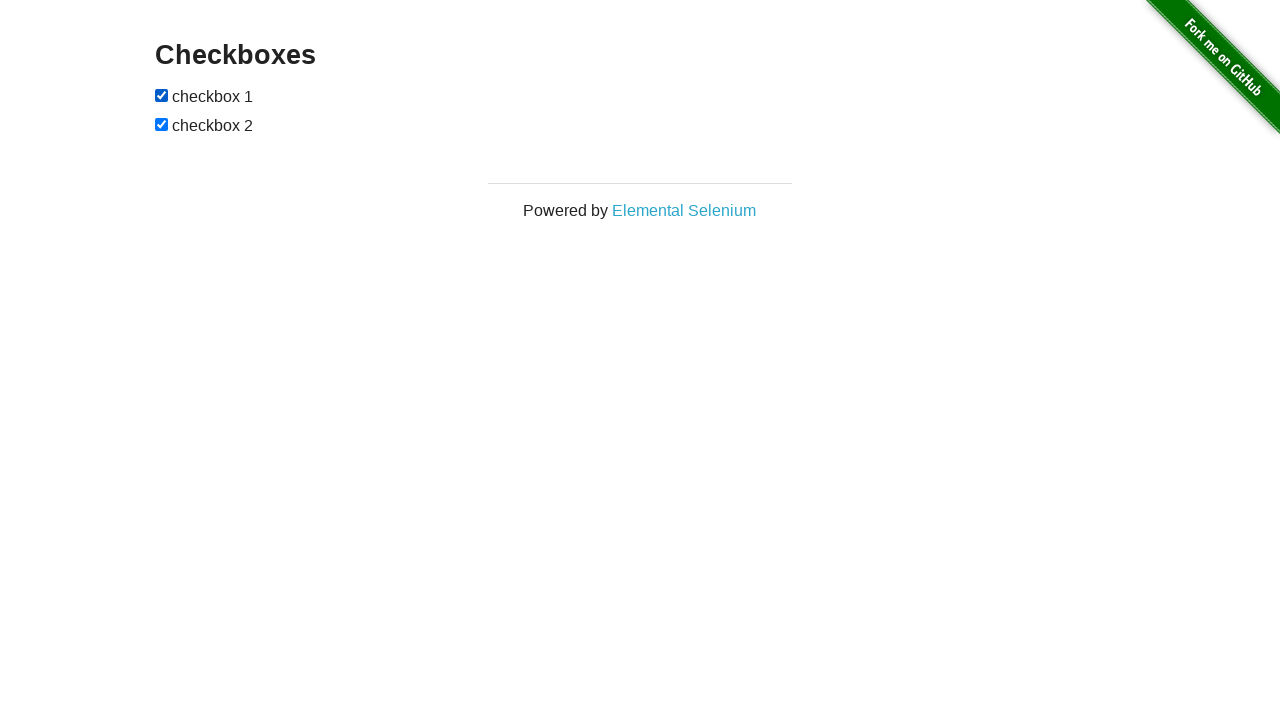

Verified first checkbox is now checked
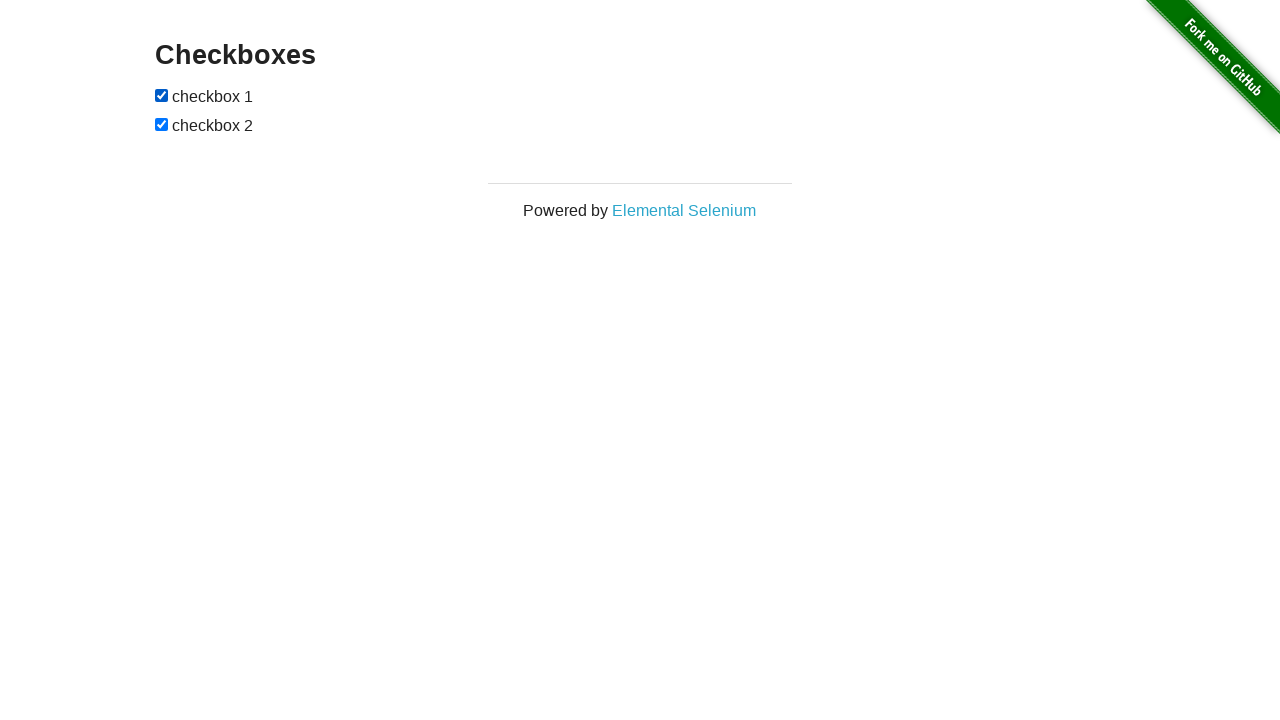

Retrieved second checkbox element
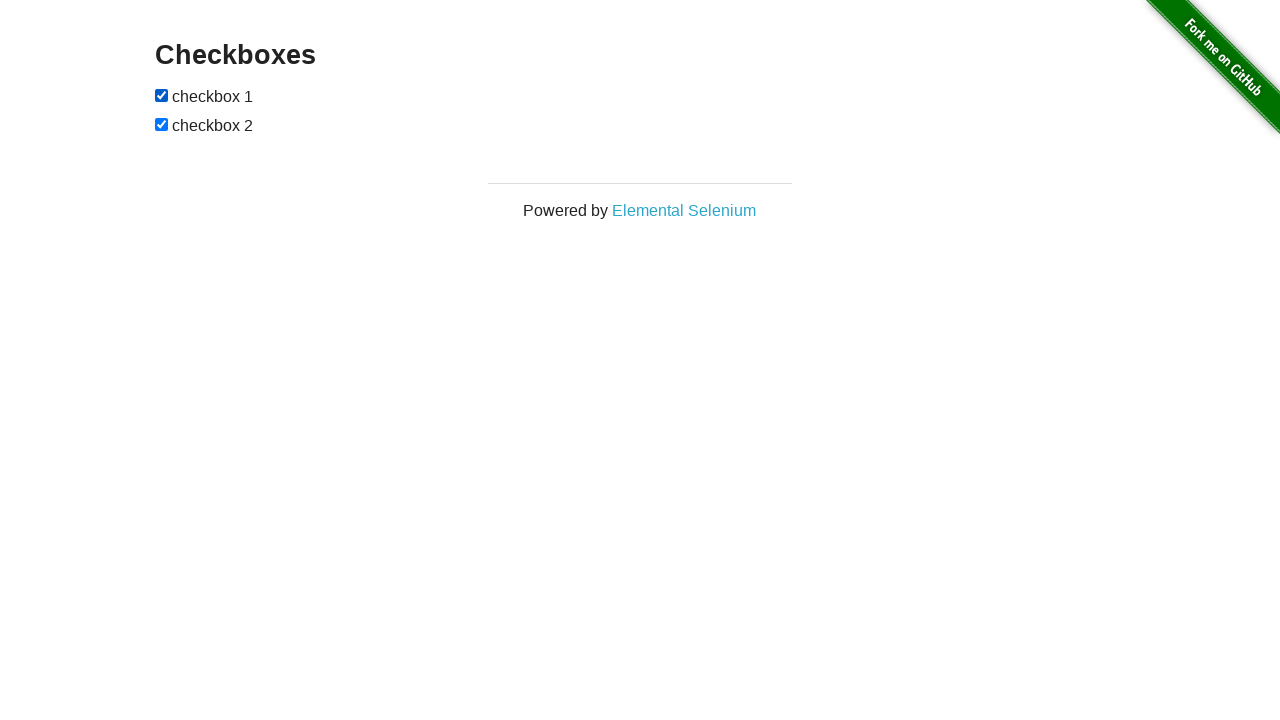

Clicked second checkbox to toggle its state at (162, 124) on input[type='checkbox'] >> nth=1
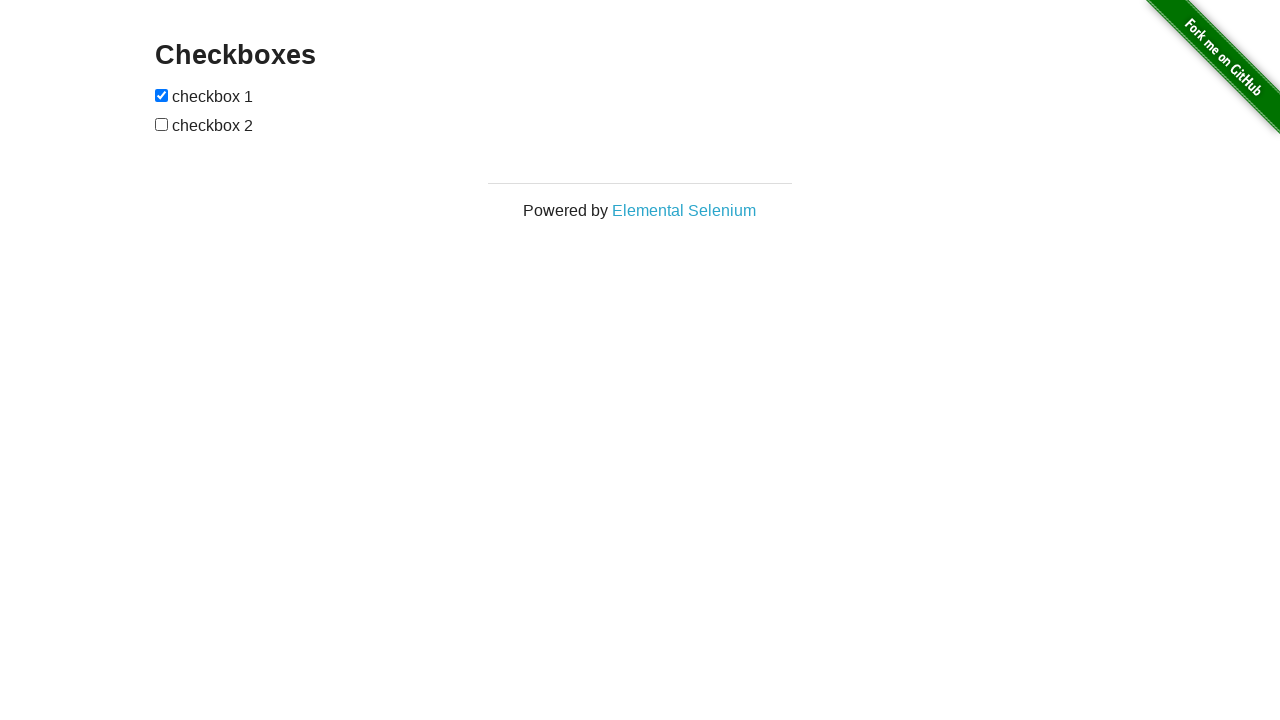

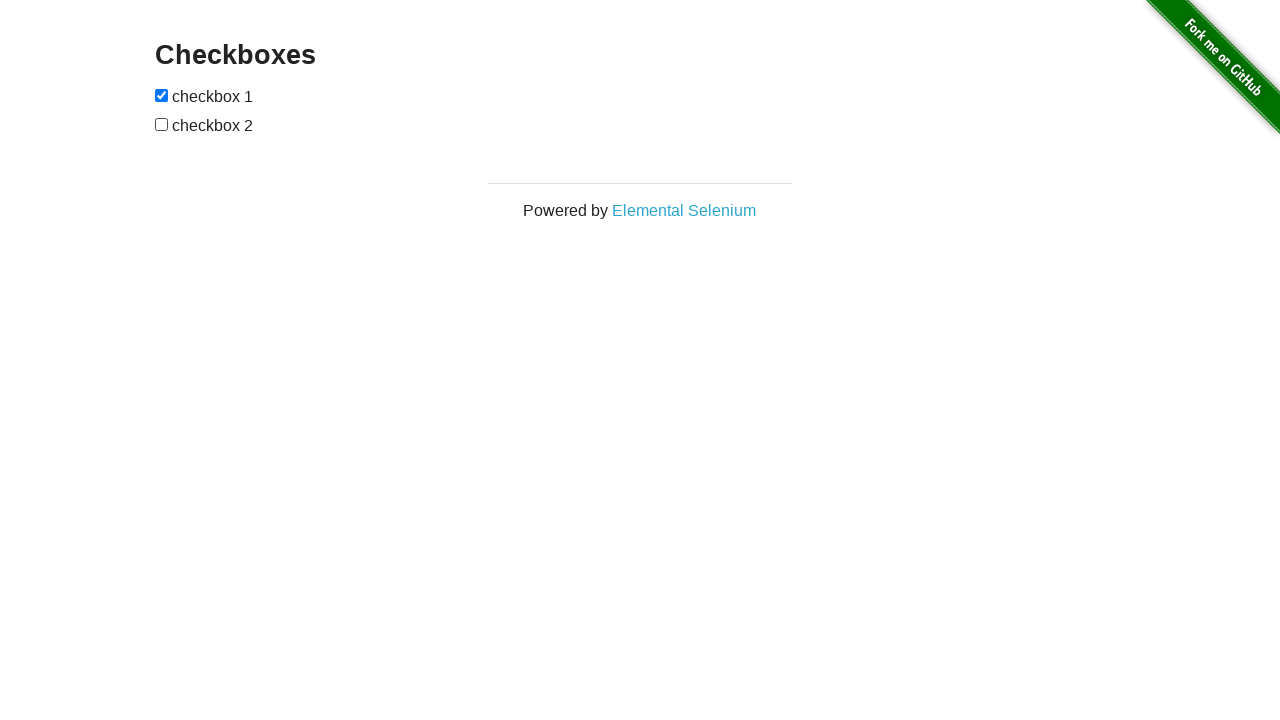